Solves a math captcha by retrieving an attribute value, calculating the result, and submitting the form with checkbox and radio button selections

Starting URL: http://suninjuly.github.io/get_attribute.html

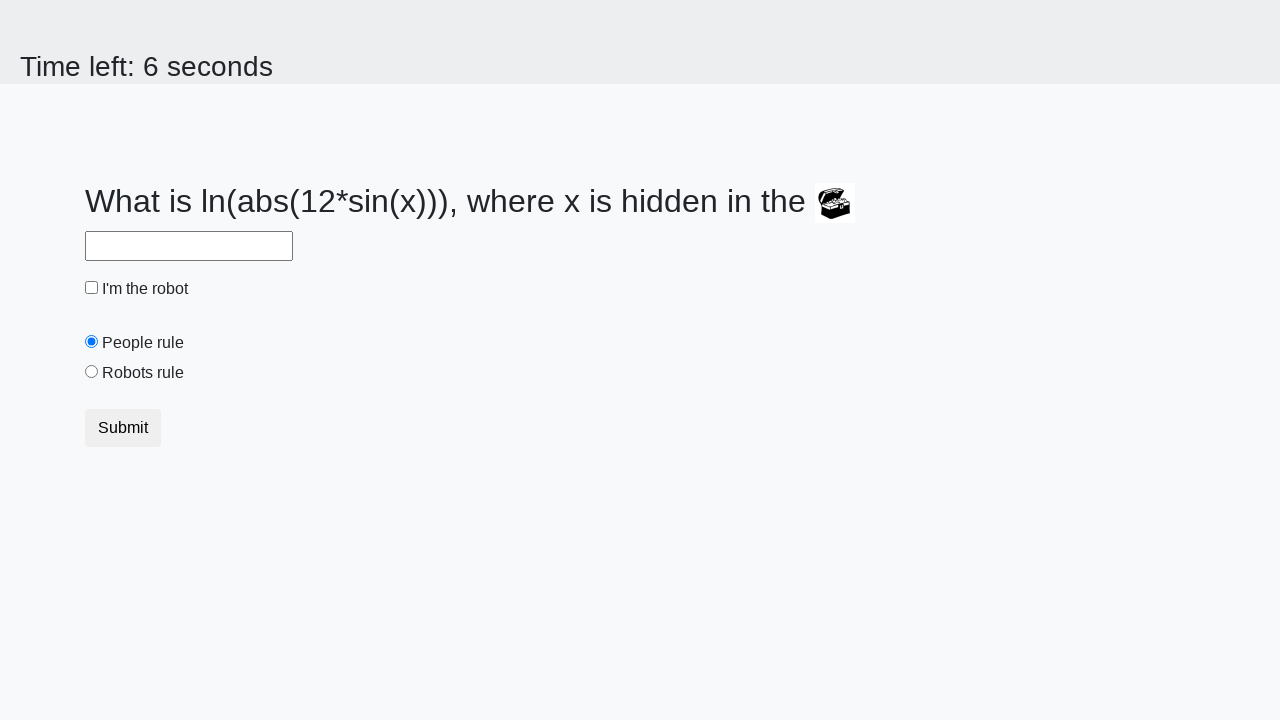

Retrieved valuex attribute from treasure element
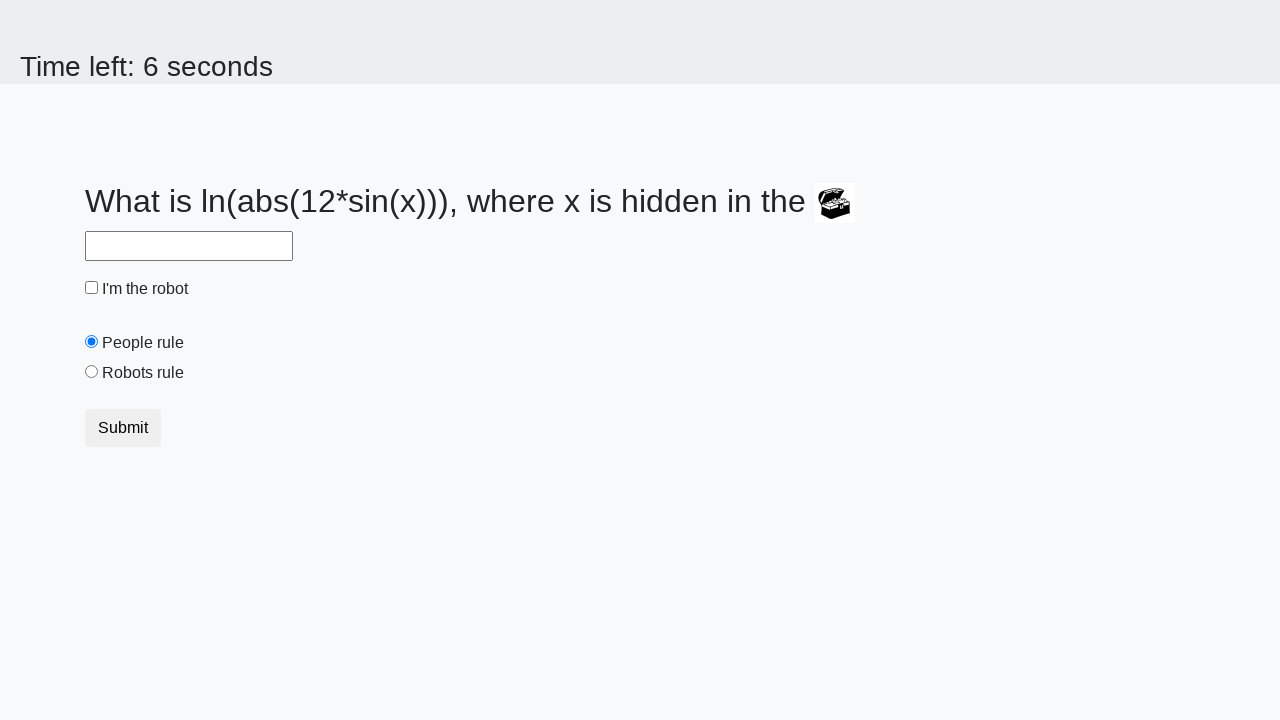

Calculated math expression result
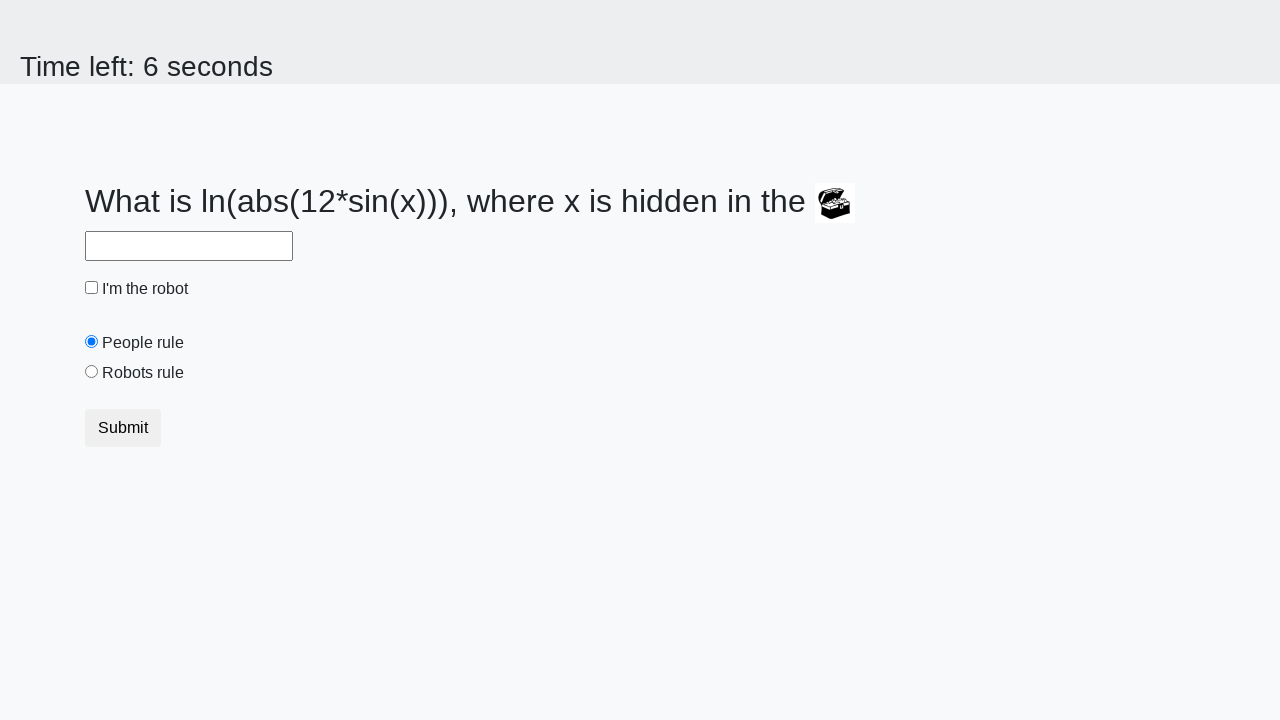

Filled answer field with calculated result on #answer
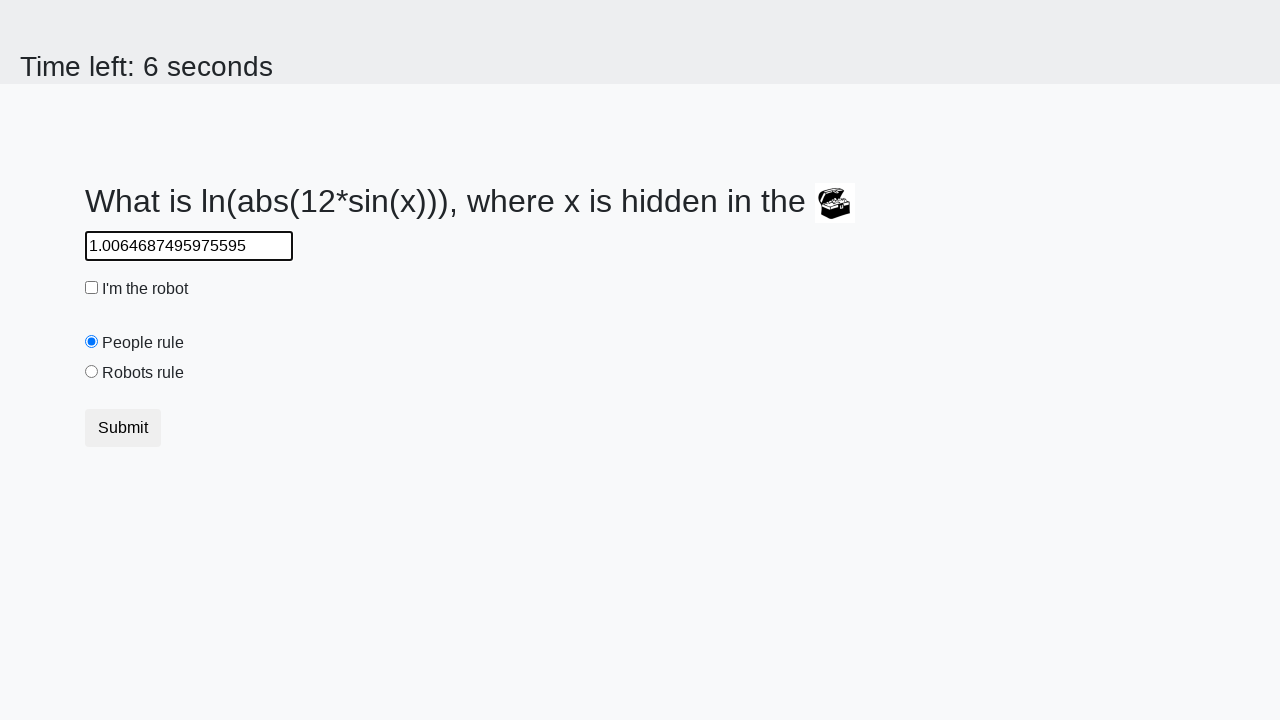

Clicked robot checkbox at (92, 288) on #robotCheckbox
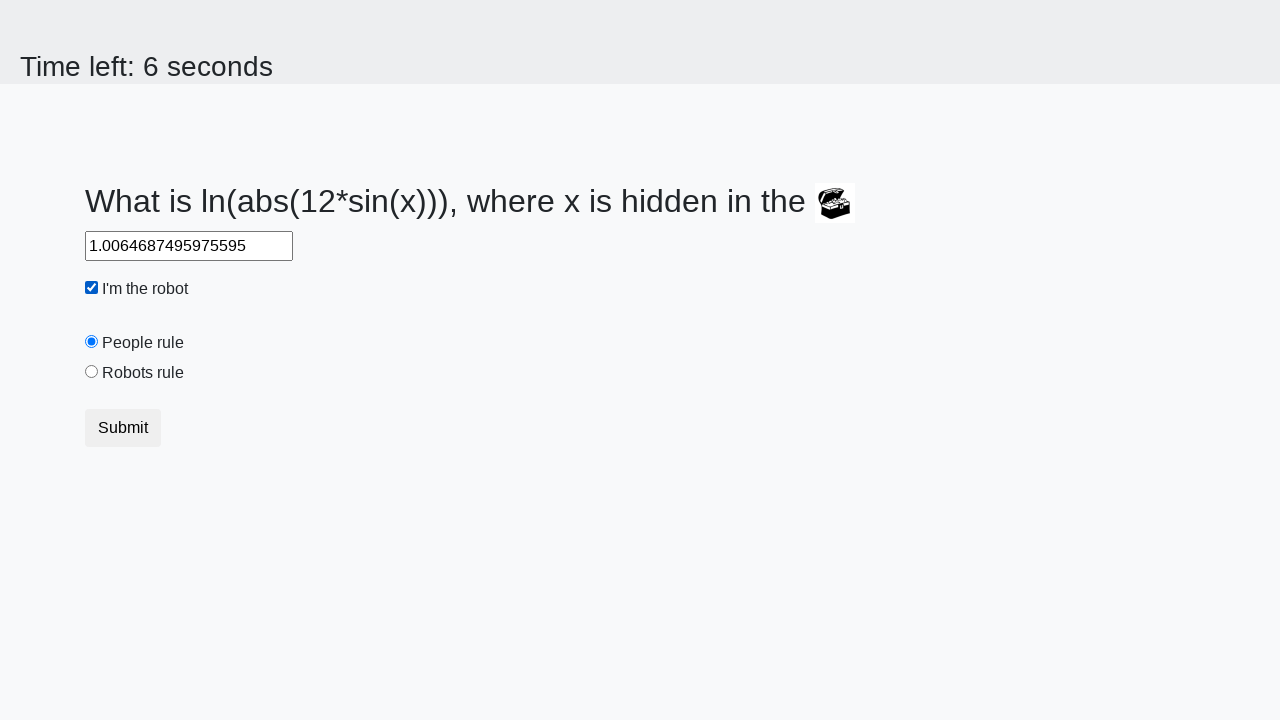

Selected robots rule radio button at (92, 372) on #robotsRule
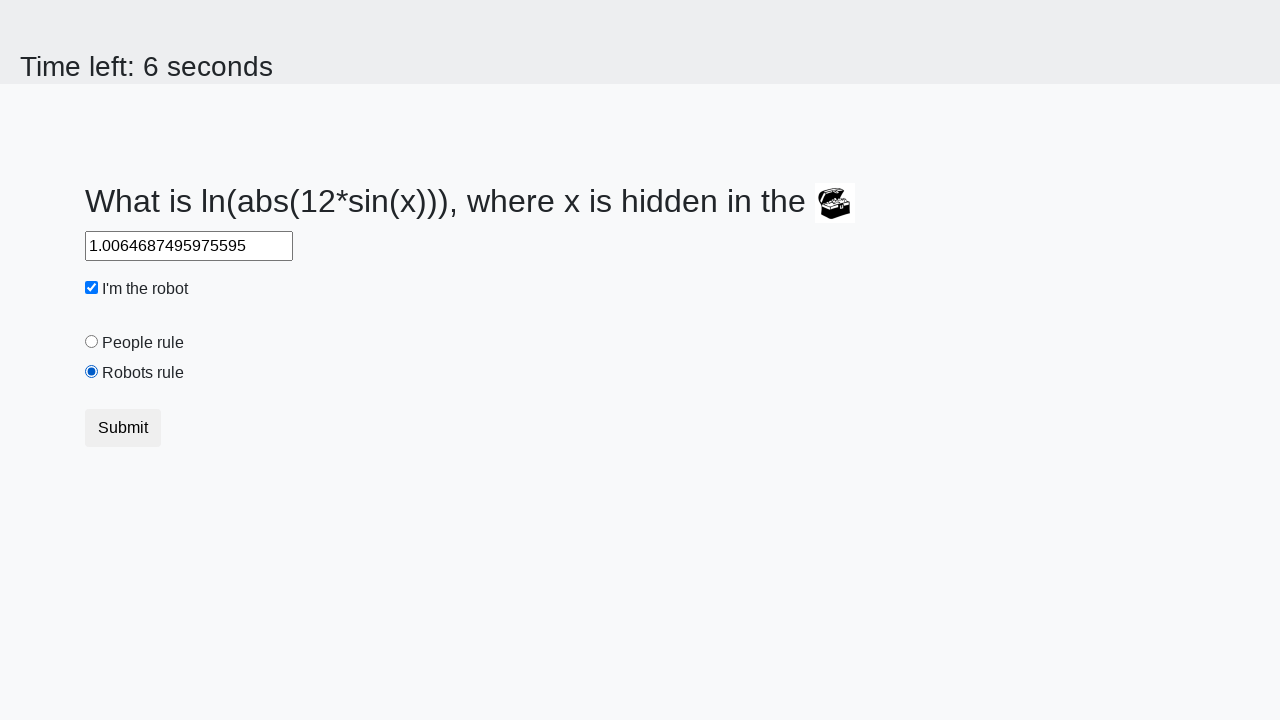

Submitted form with captcha solution and selections at (123, 428) on body > div > form > div > div > button
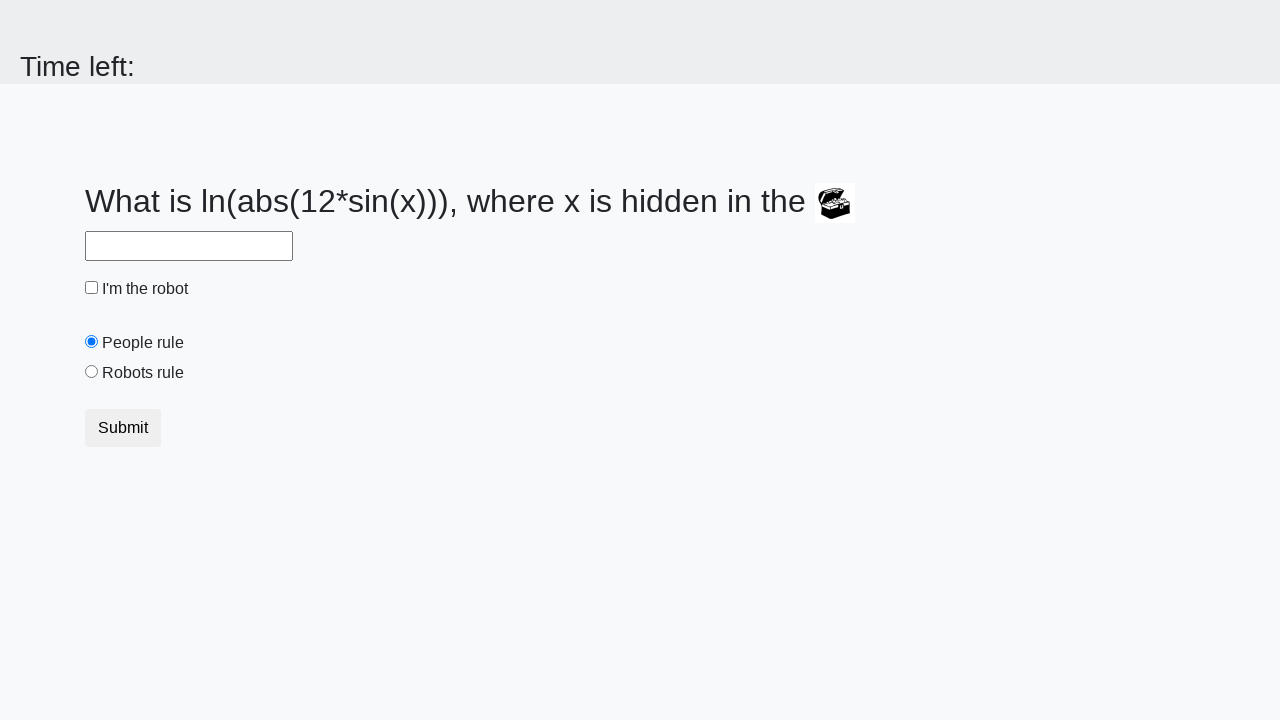

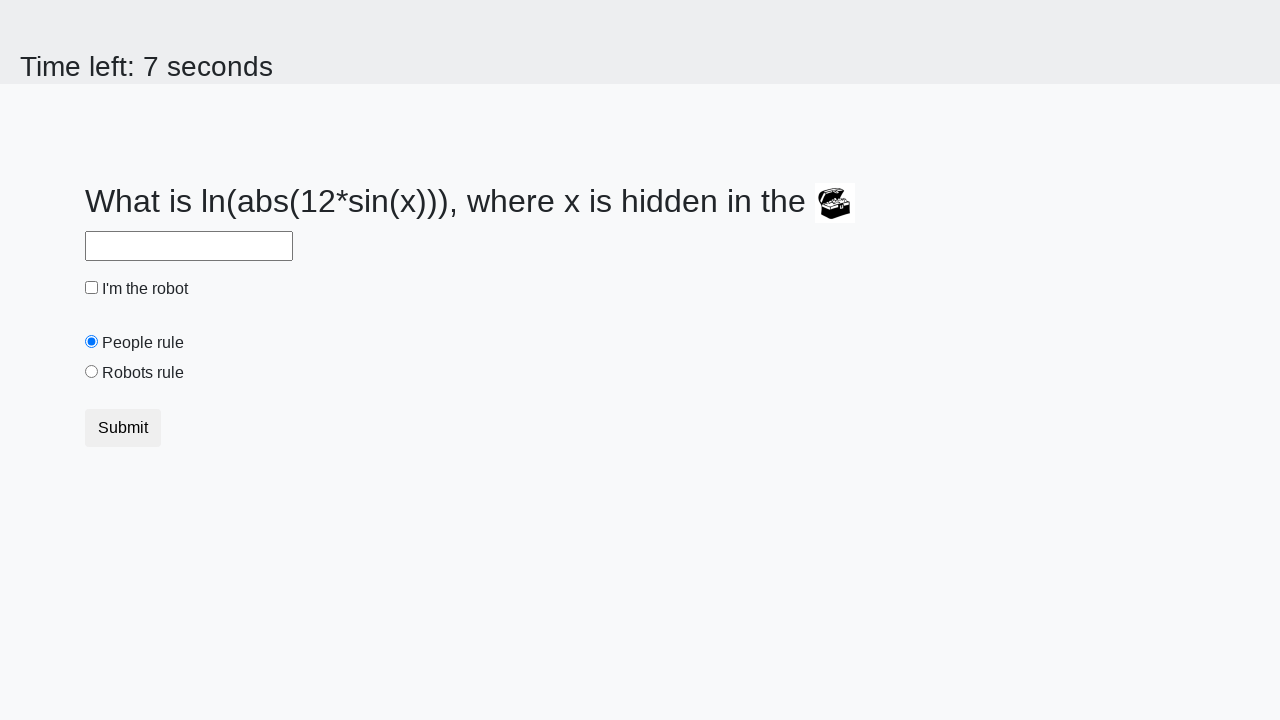